Tests the AngularJS homepage greeting functionality by typing a name into the input field and verifying the greeting message updates accordingly

Starting URL: http://www.angularjs.org

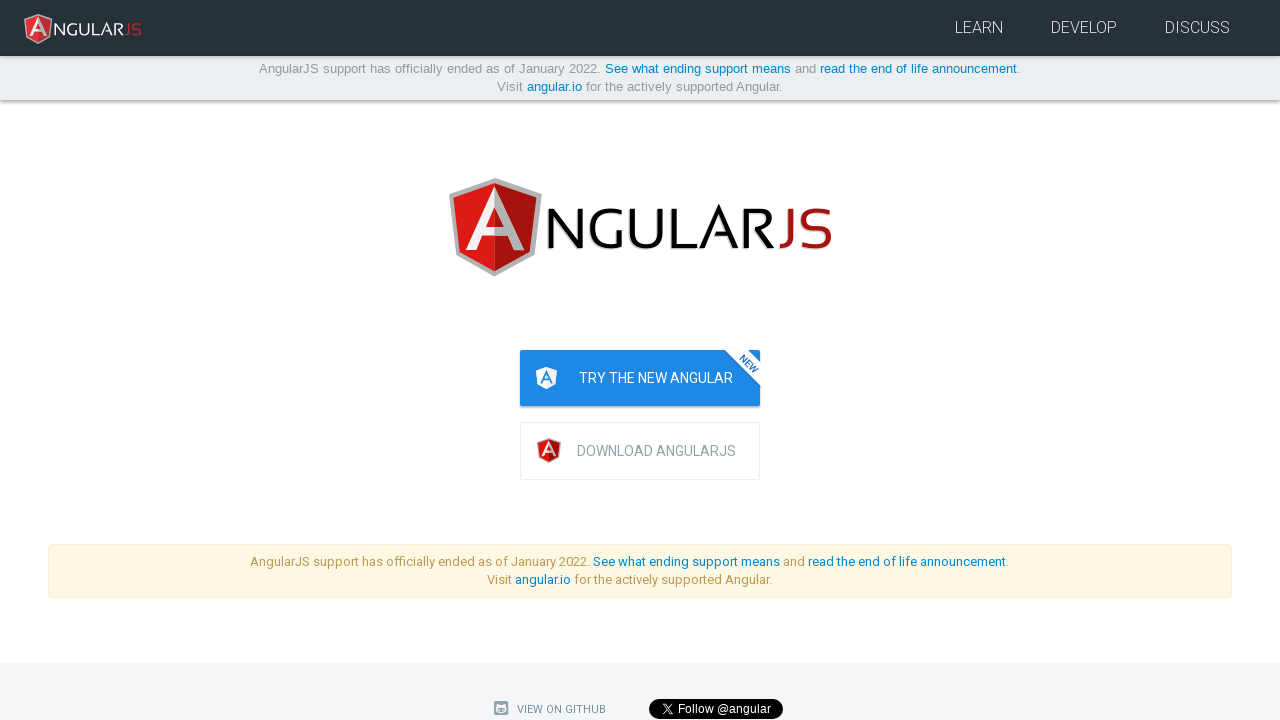

Filled 'yourName' input field with 'Julie' on input[ng-model='yourName']
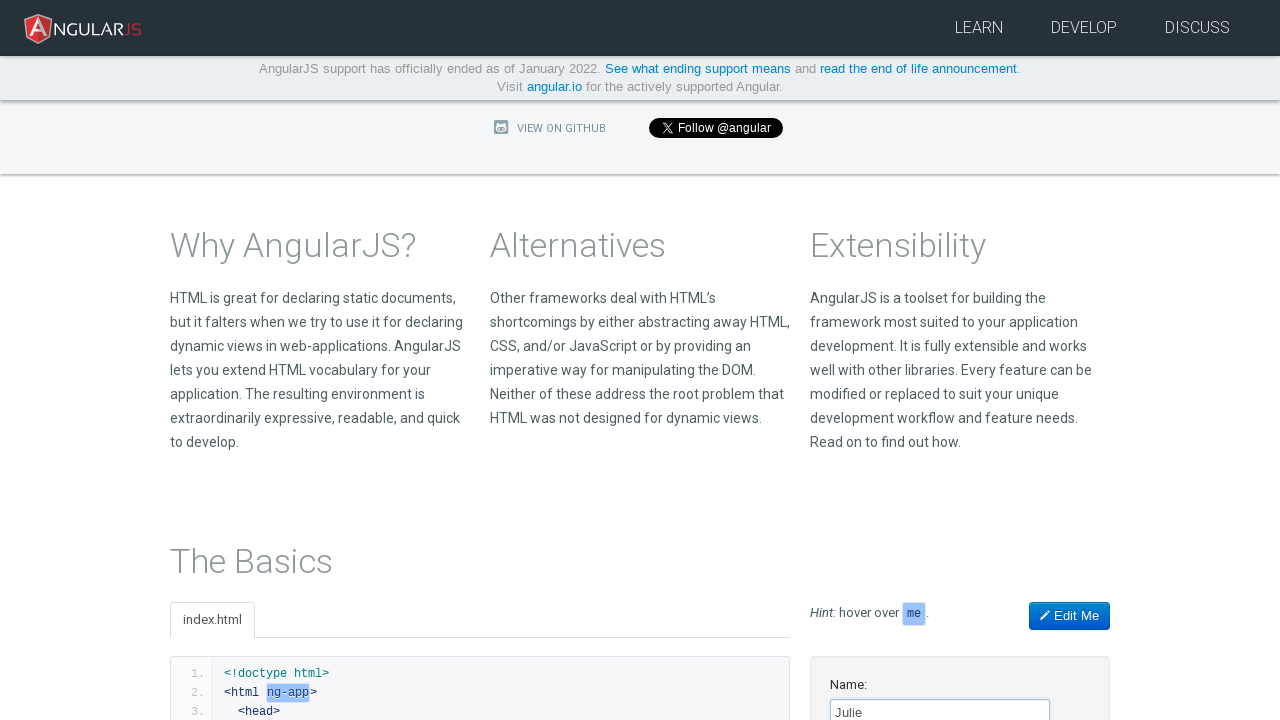

Verified greeting message 'Hello Julie!' is displayed
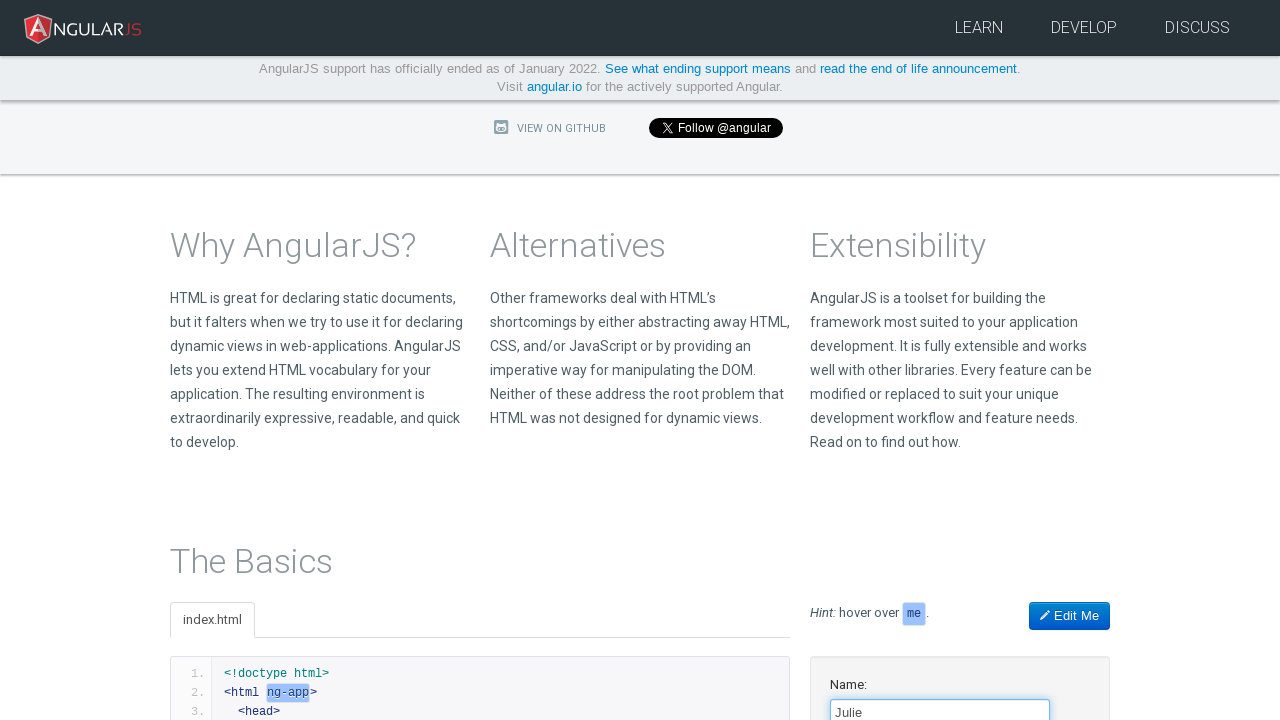

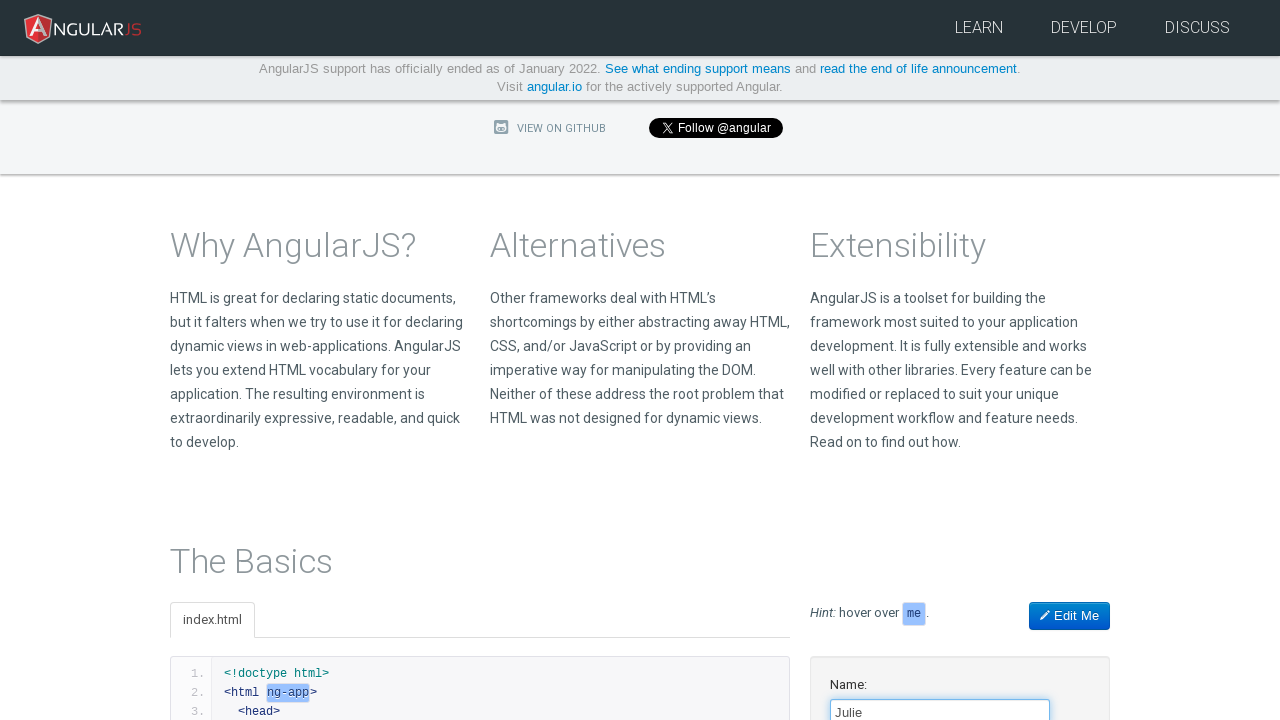